Tests navigation to the My Account page from the homepage by clicking the My Account link in the navigation bar

Starting URL: https://cms.demo.katalon.com

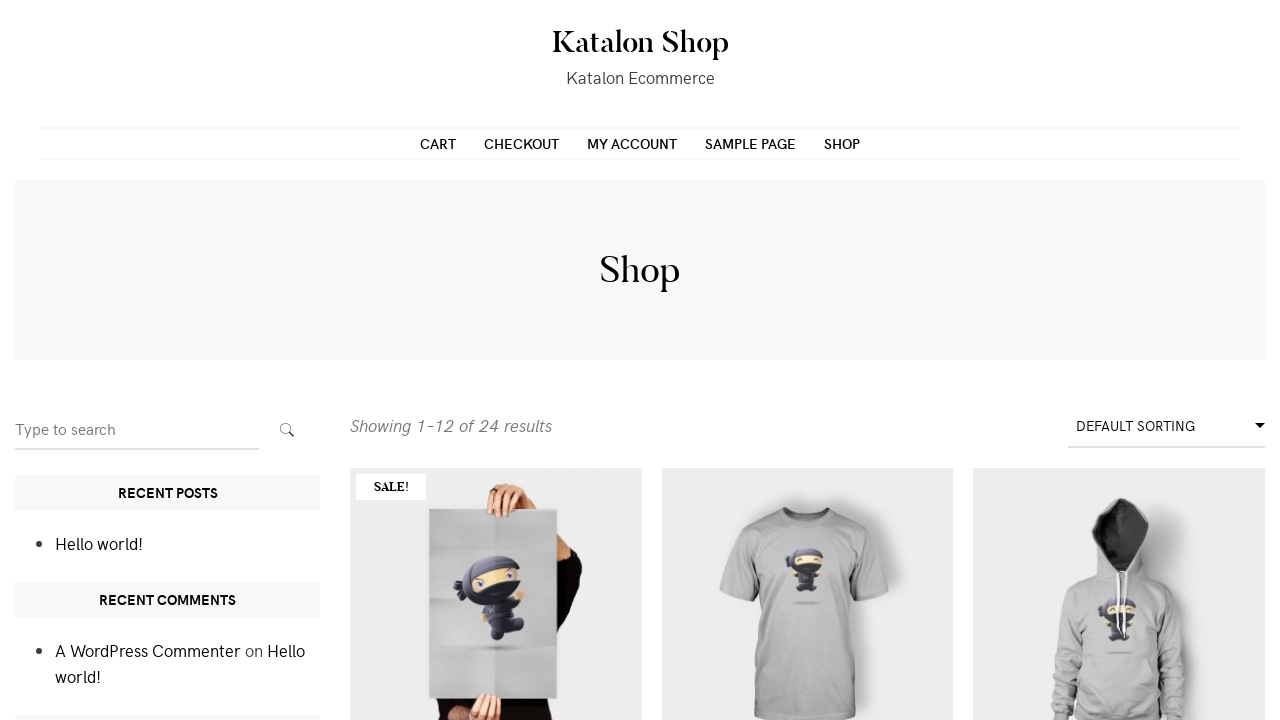

Clicked MY ACCOUNT link in navigation bar at (632, 143) on text=MY ACCOUNT
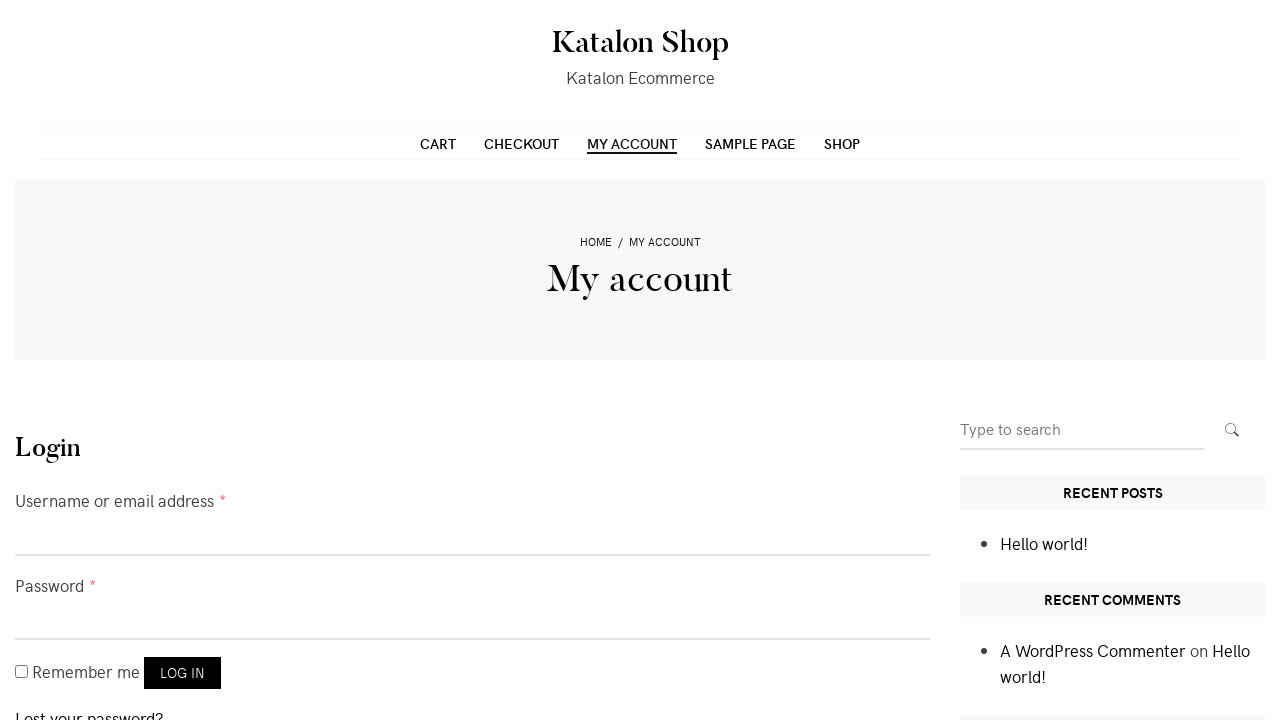

Verified page title contains 'My account – Katalon Shop'
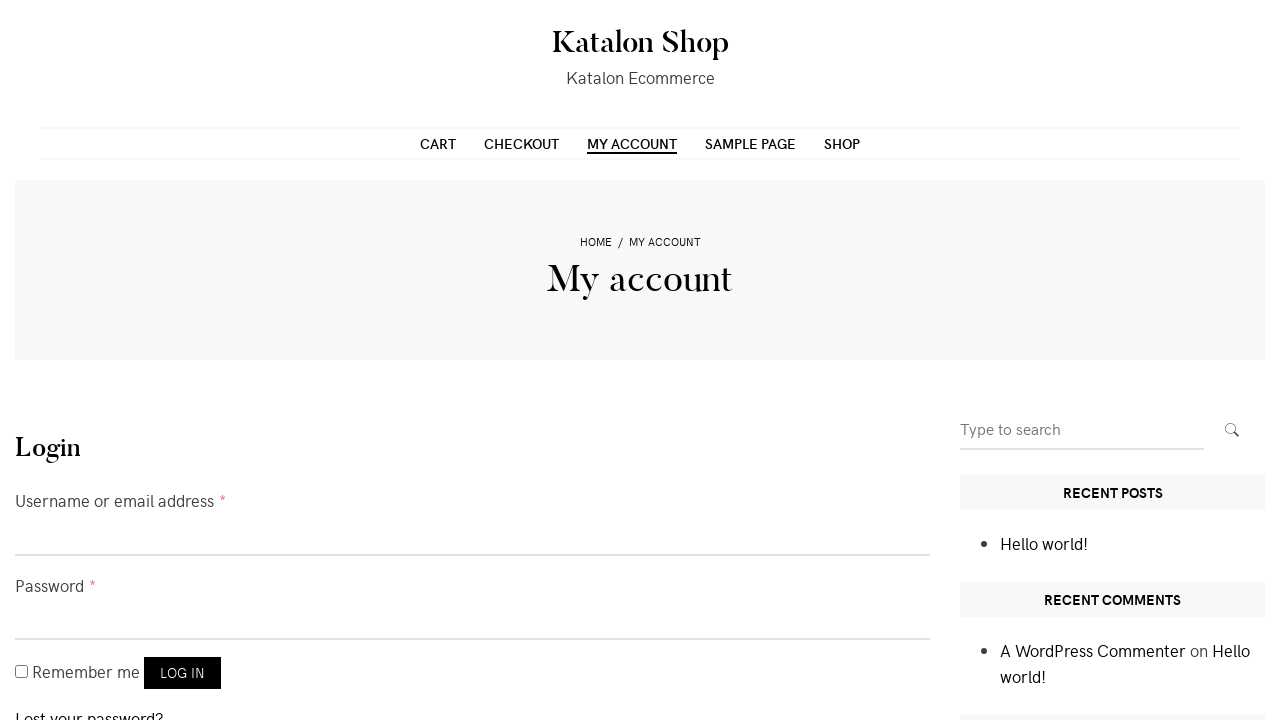

Verified URL contains '/my-account'
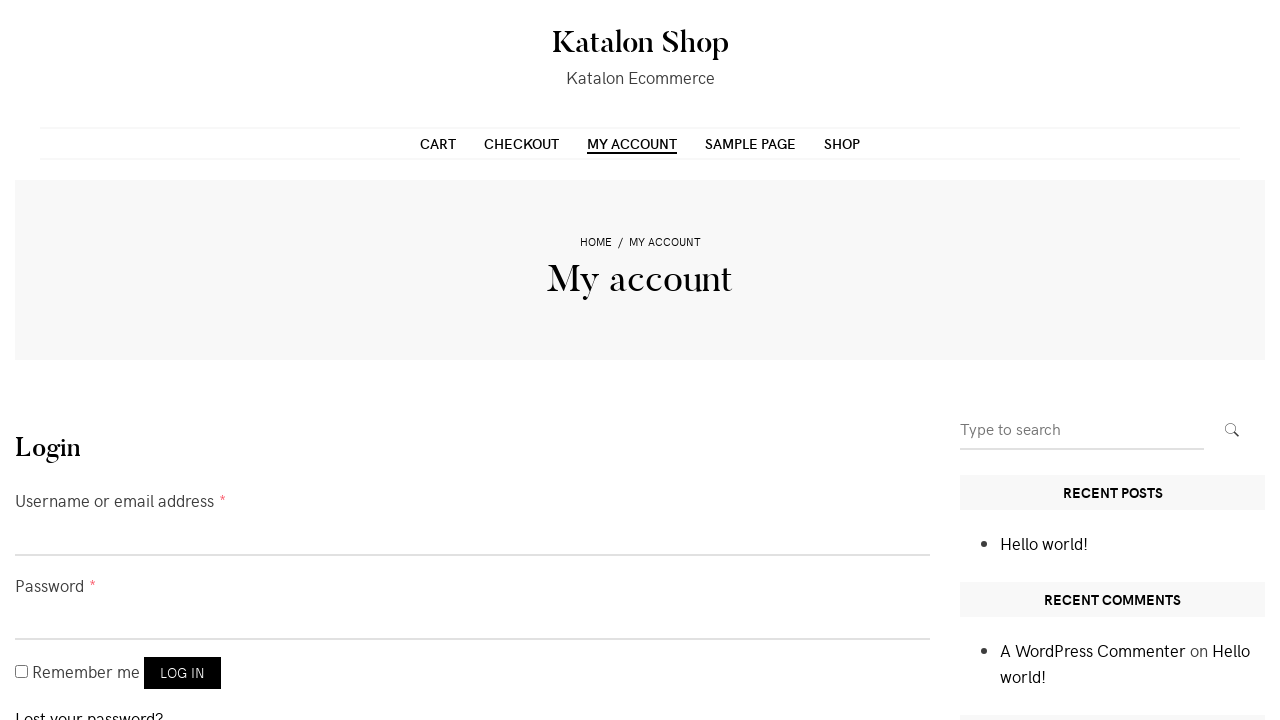

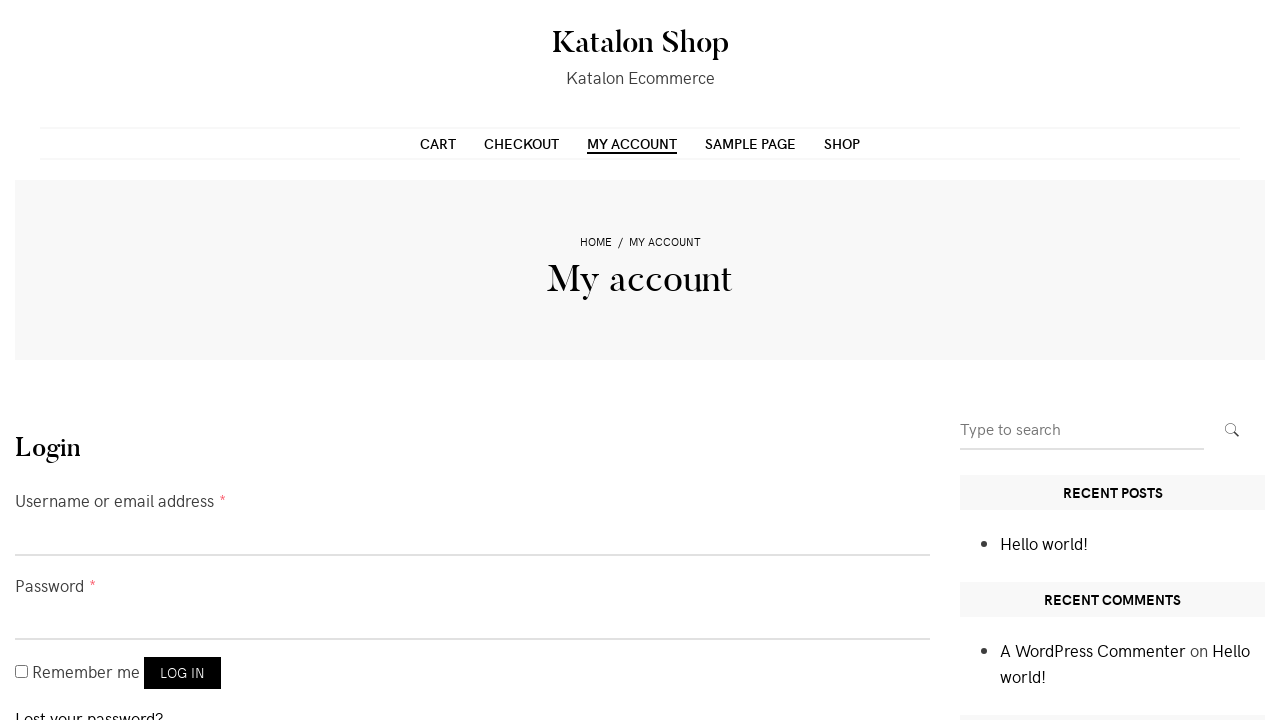